Tests clicking the Browse Languages link in the footer and verifies navigation to the ABC page

Starting URL: http://www.99-bottles-of-beer.net/

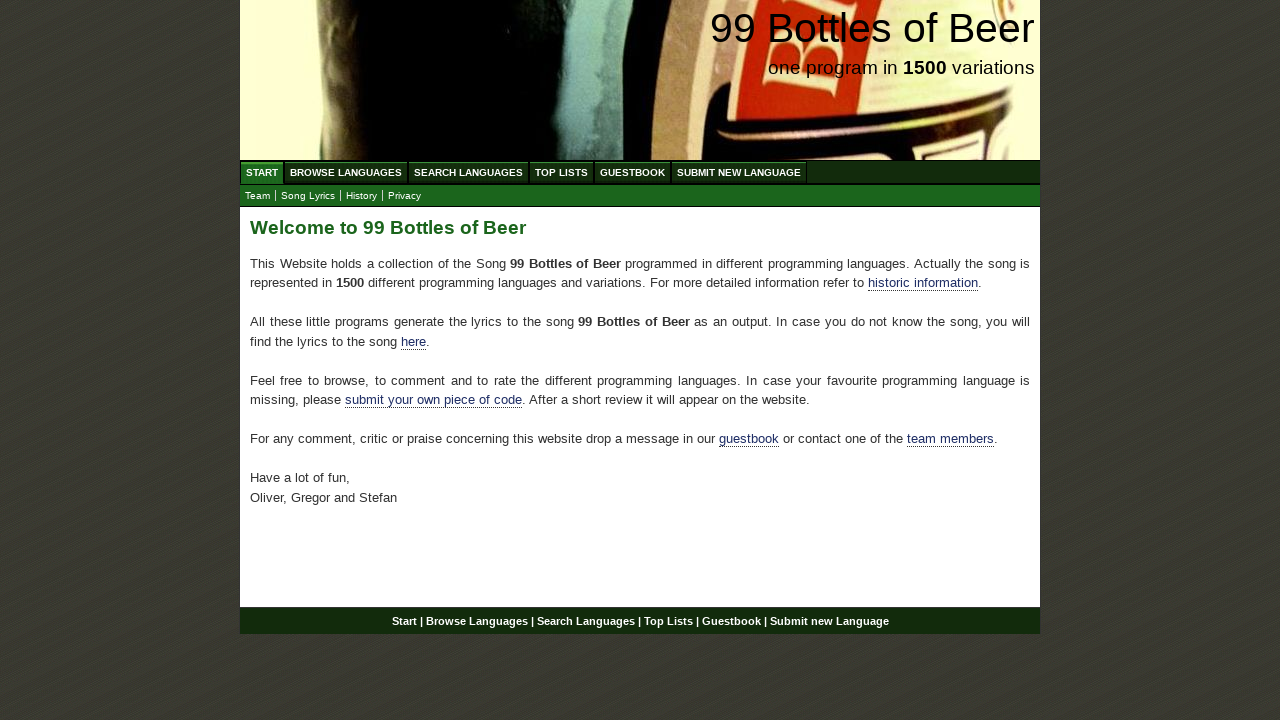

Clicked Browse Languages link in footer at (346, 172) on text=Browse Languages
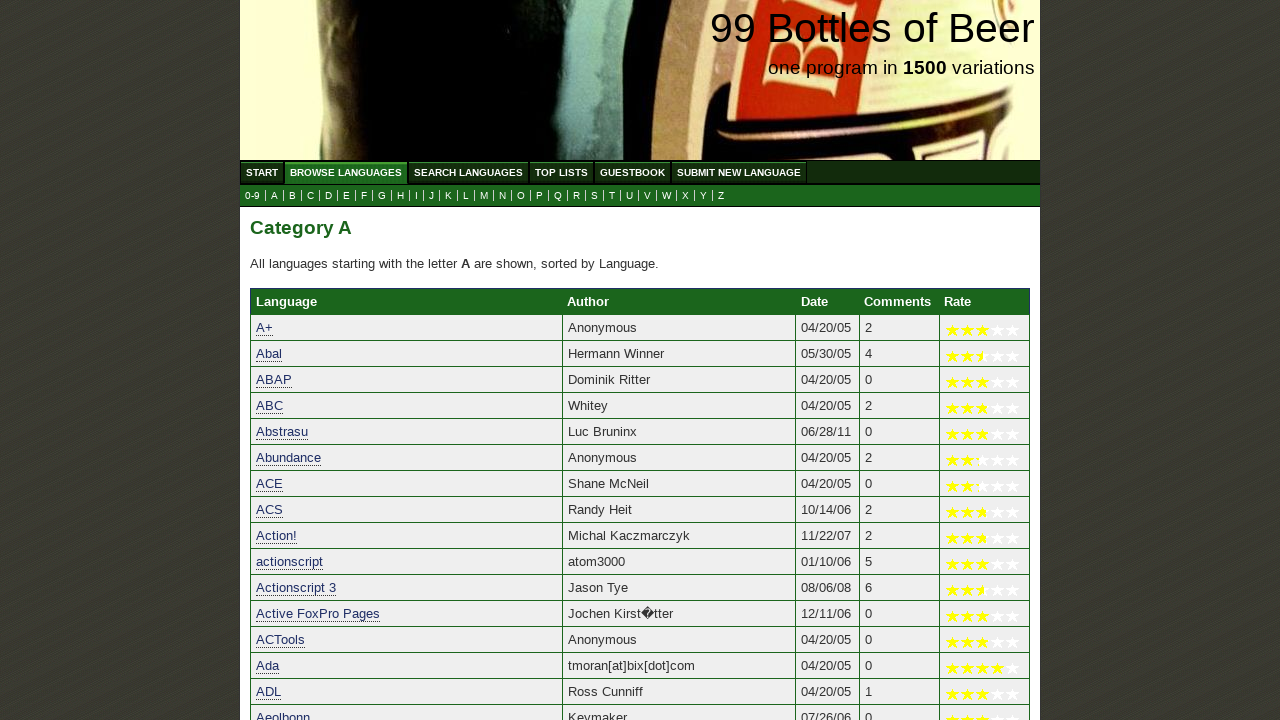

Navigated to ABC page at http://www.99-bottles-of-beer.net/abc.html
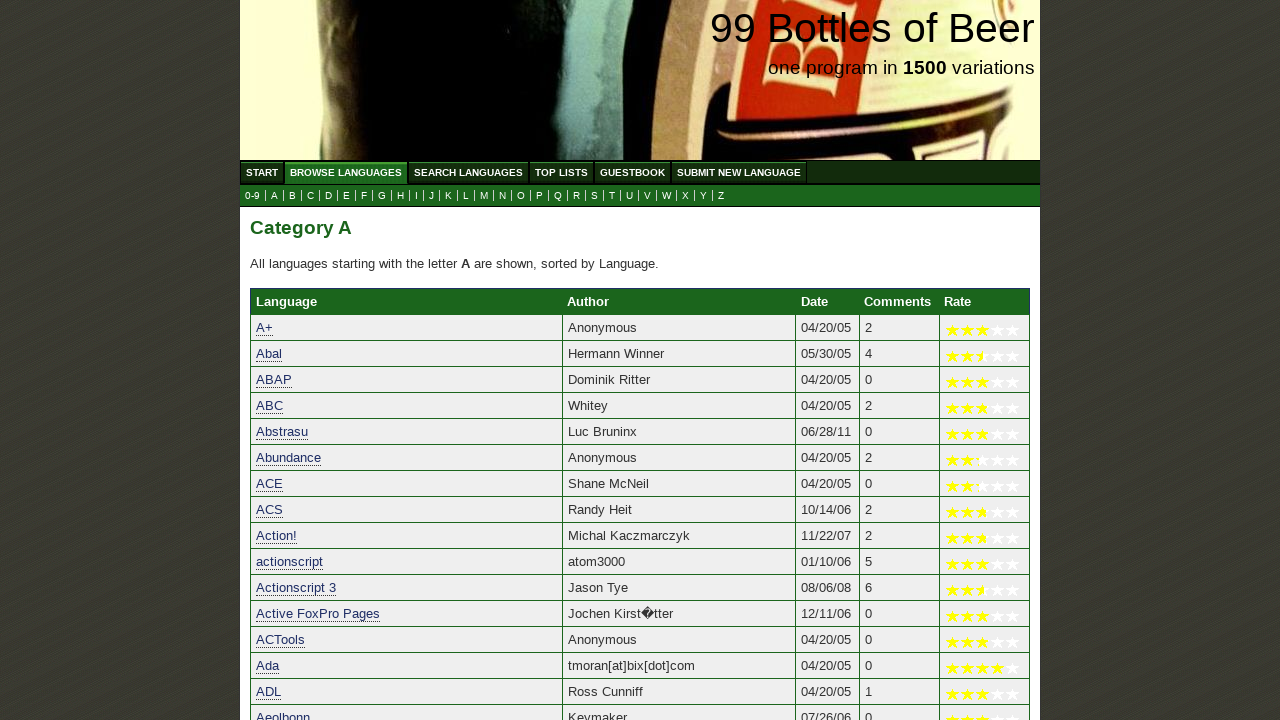

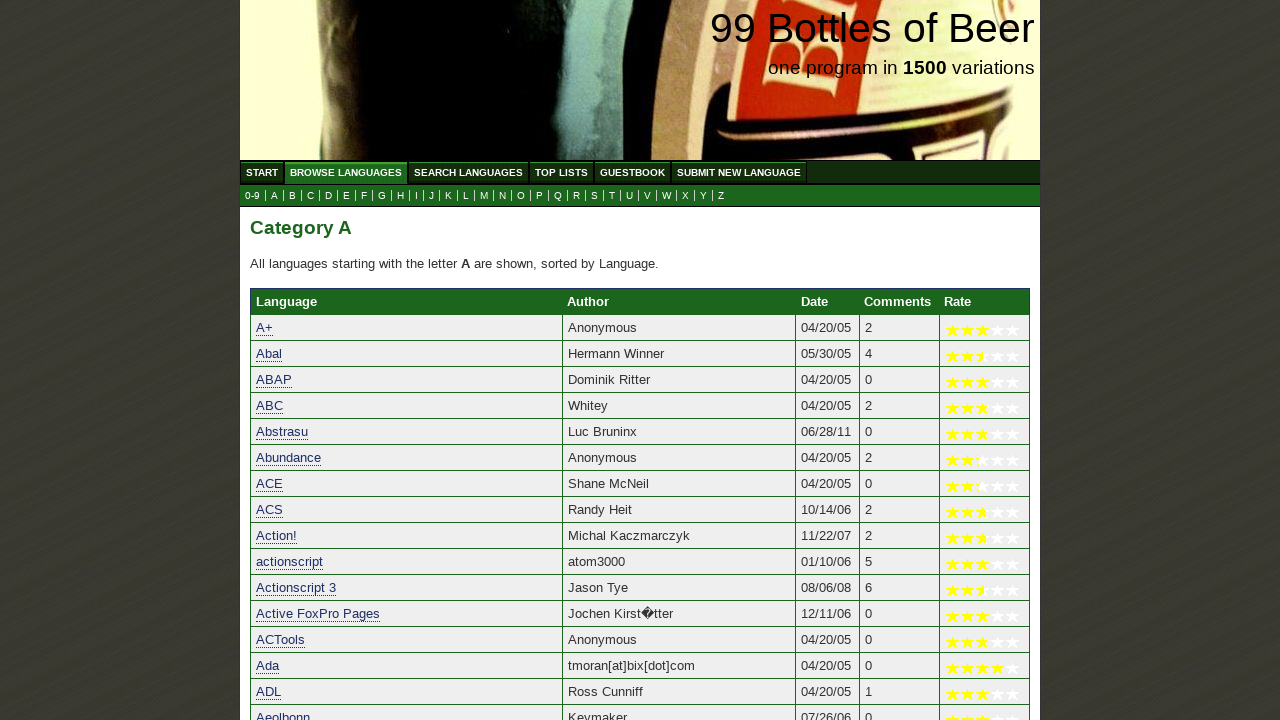